Tests date picker functionality by selecting a specific date (June 15, 2000) from dropdown selectors

Starting URL: https://demoqa.com/date-picker

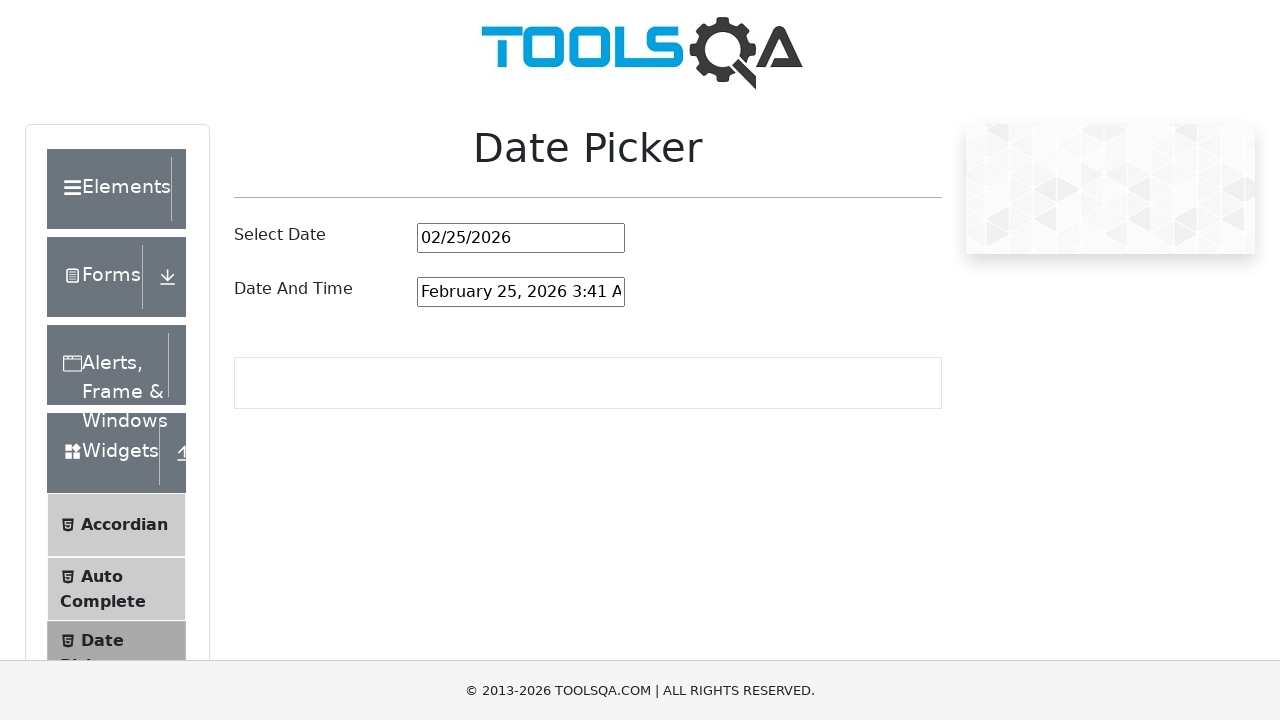

Clicked on the date picker input field at (521, 238) on #datePickerMonthYearInput
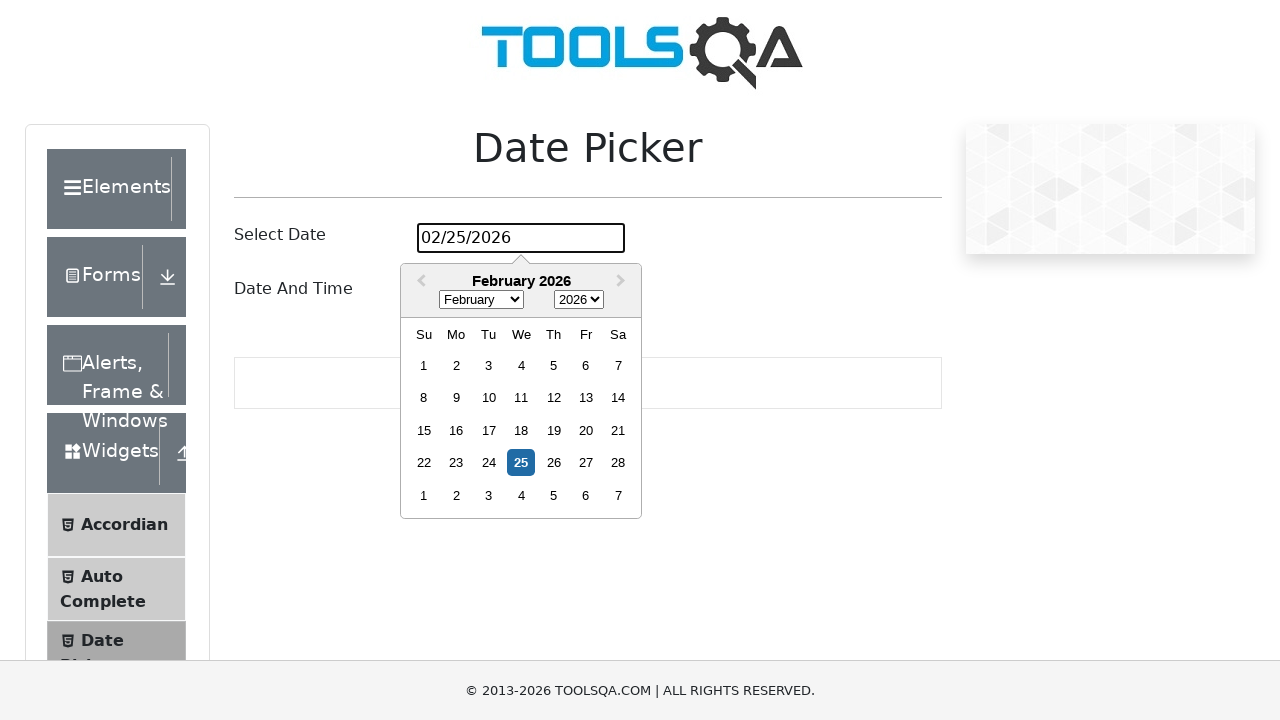

Selected year 2000 from year dropdown on select.react-datepicker__year-select
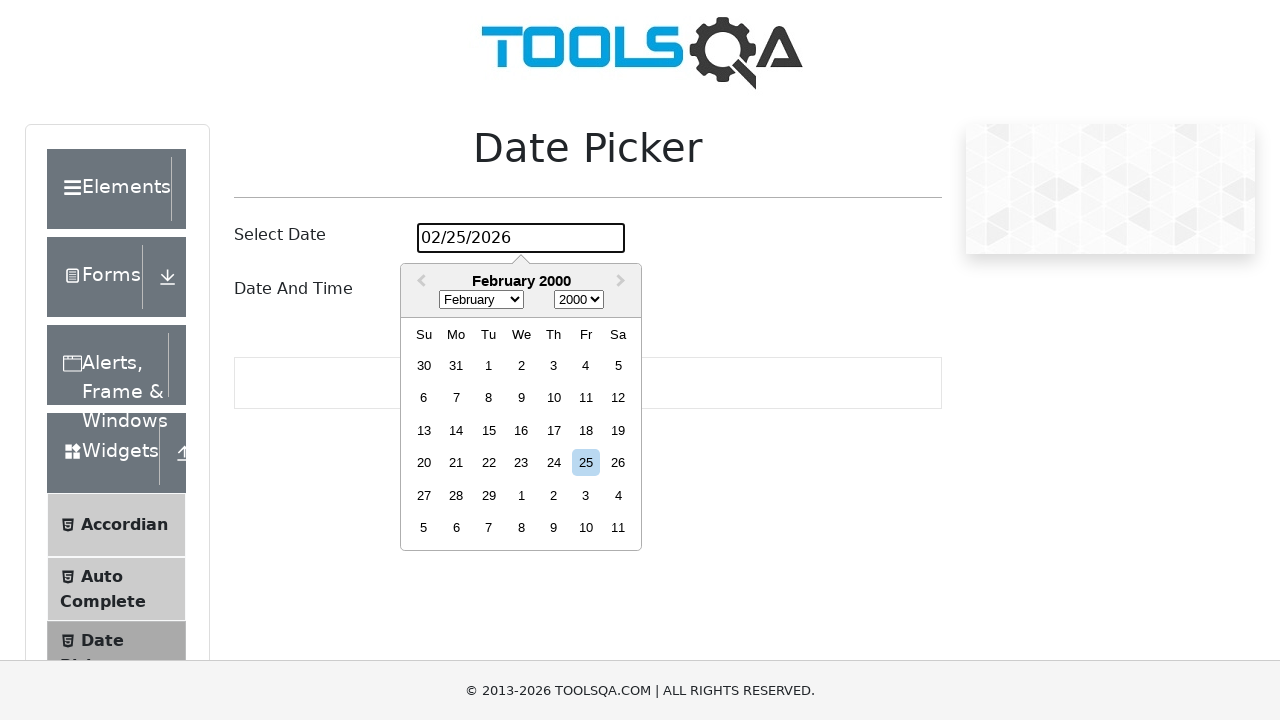

Selected June from month dropdown on select.react-datepicker__month-select
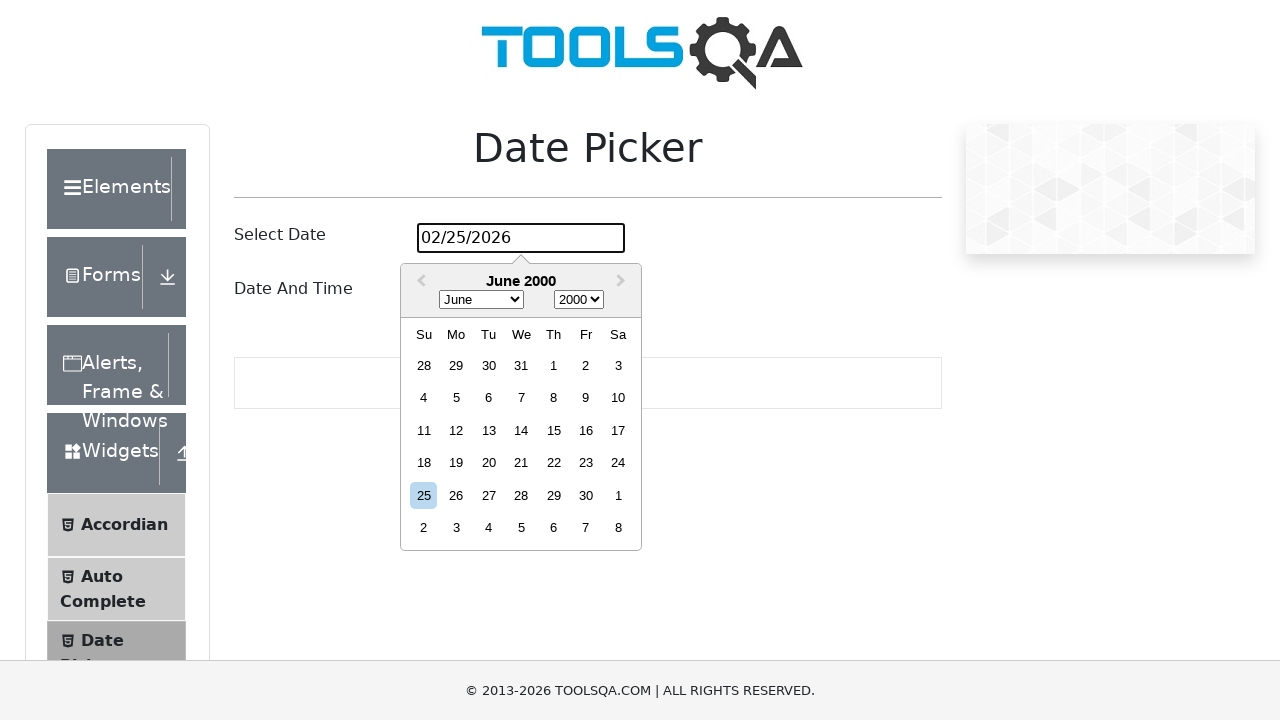

Clicked on day 15 to complete date selection of June 15, 2000 at (554, 430) on div.react-datepicker__day:has-text('15'):not(.react-datepicker__day--outside-mon
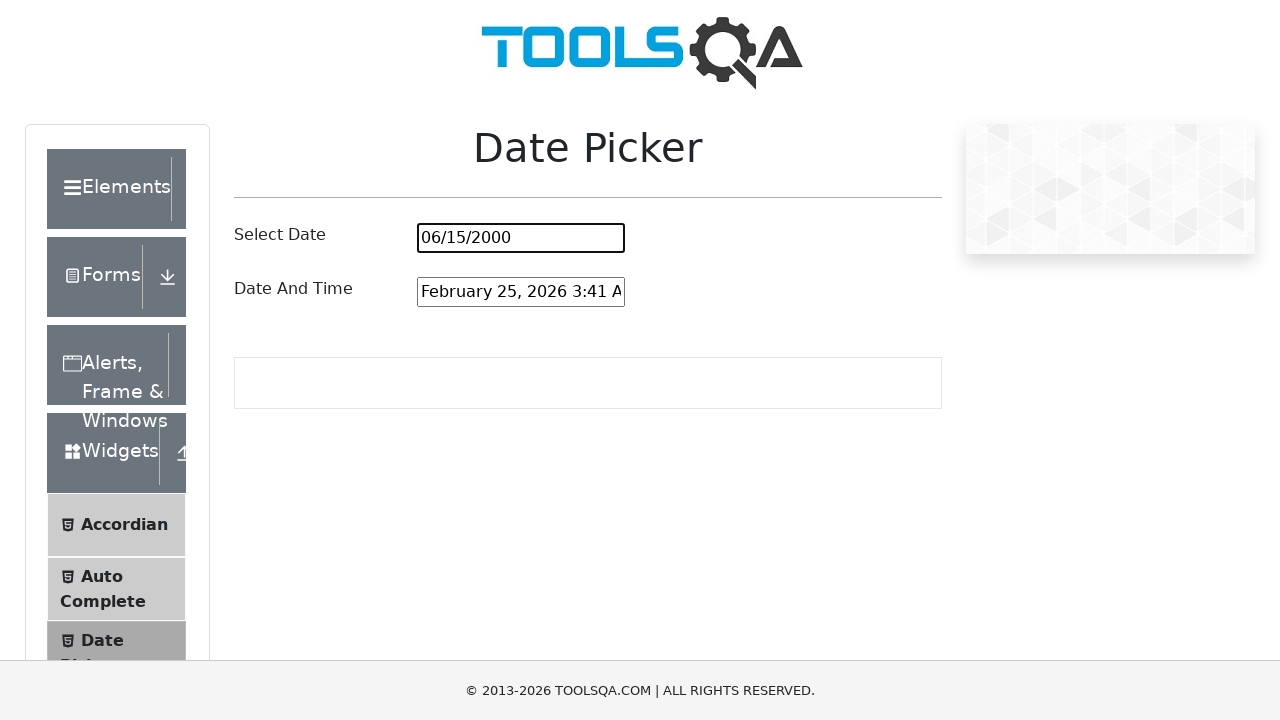

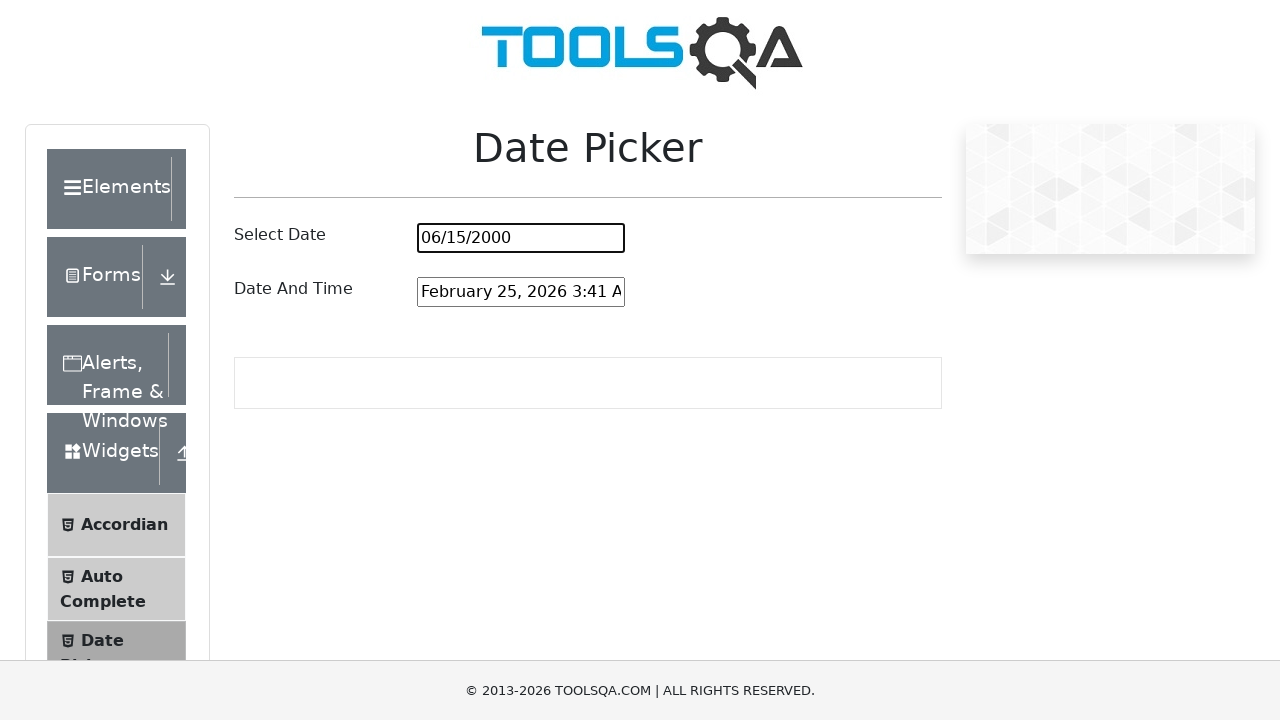